Tests confirm alert with OK and Cancel options

Starting URL: http://demo.automationtesting.in/Alerts.html

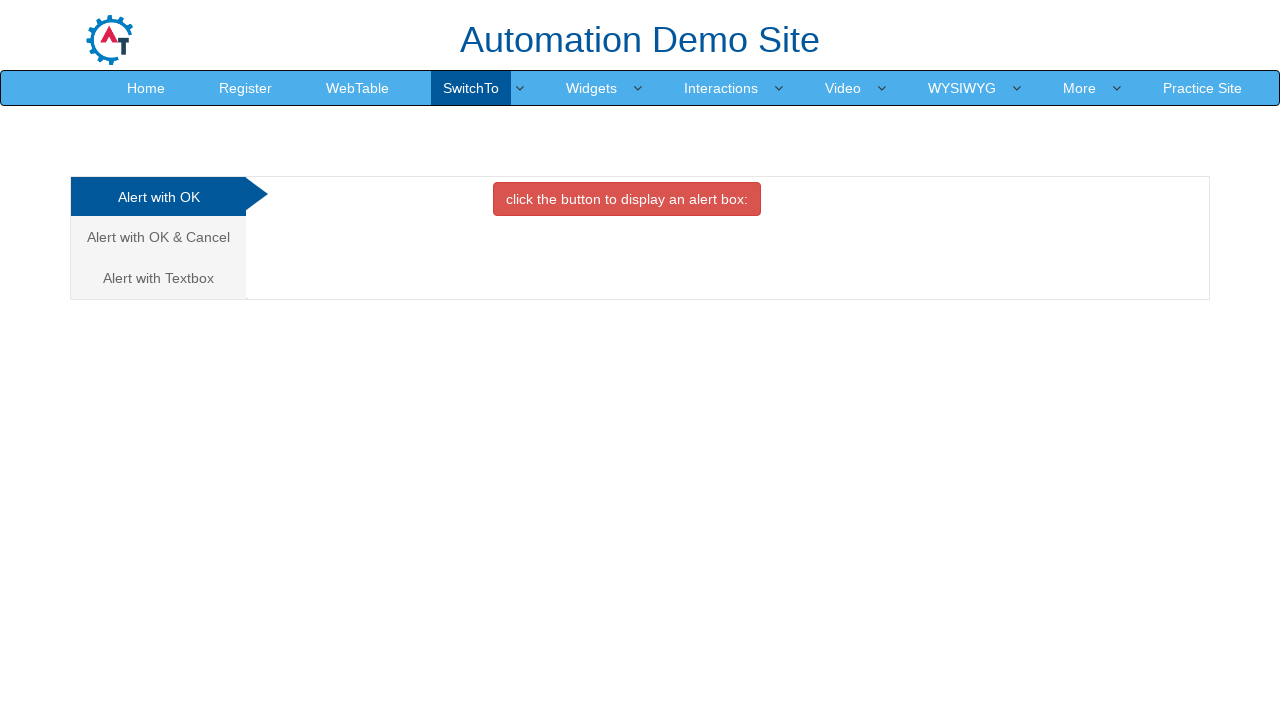

Clicked on Alert with OK & Cancel tab at (158, 237) on a:text('Alert with OK & Cancel ')
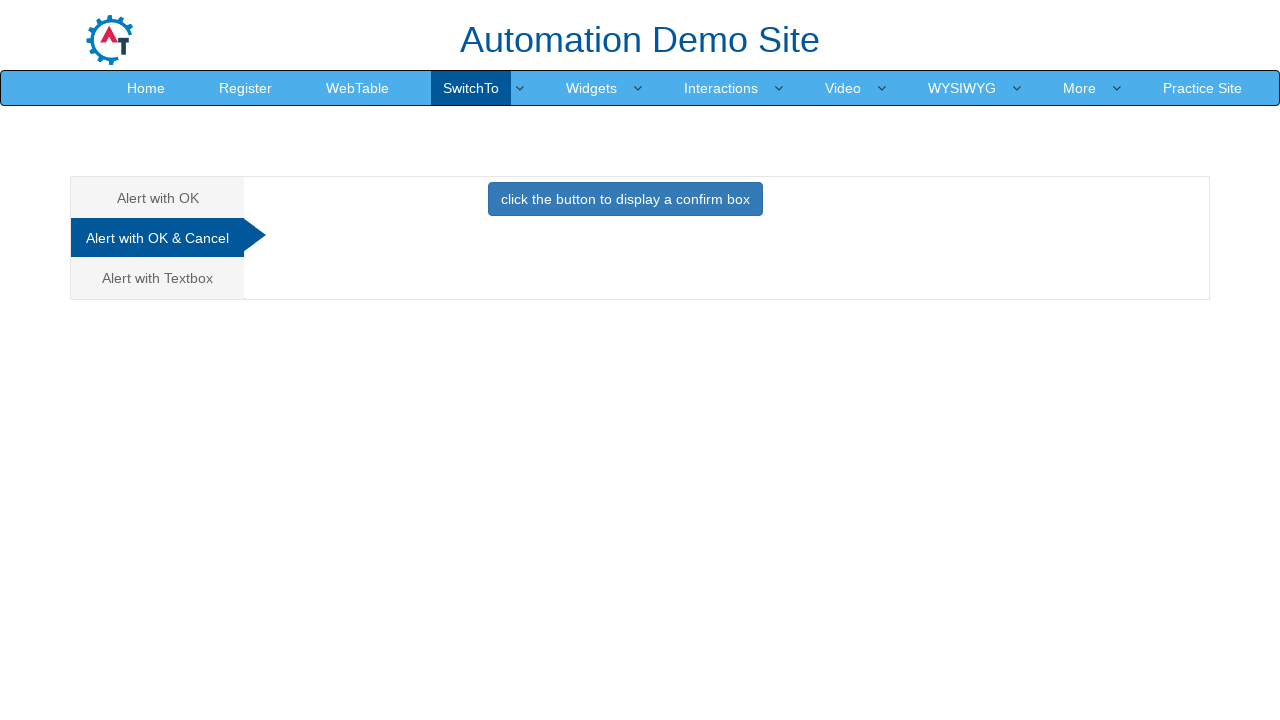

Clicked button to trigger confirm alert at (625, 199) on button.btn.btn-primary
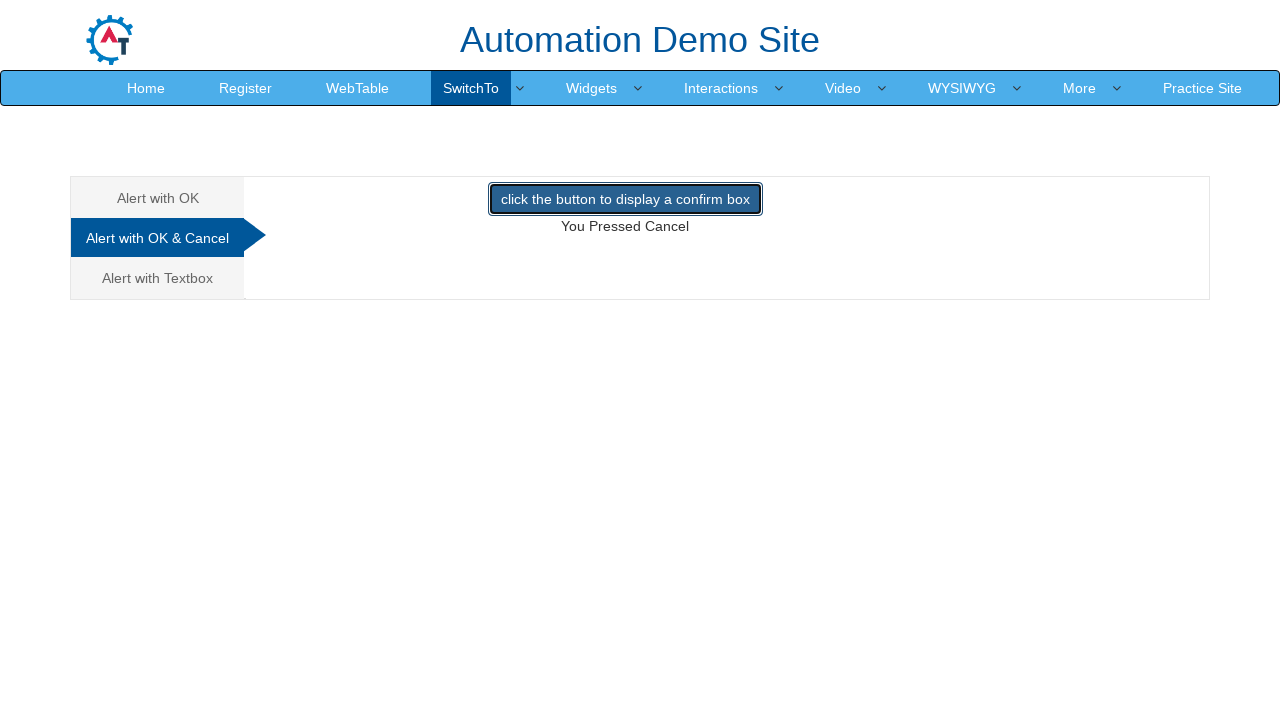

Accepted the confirm dialog with OK option
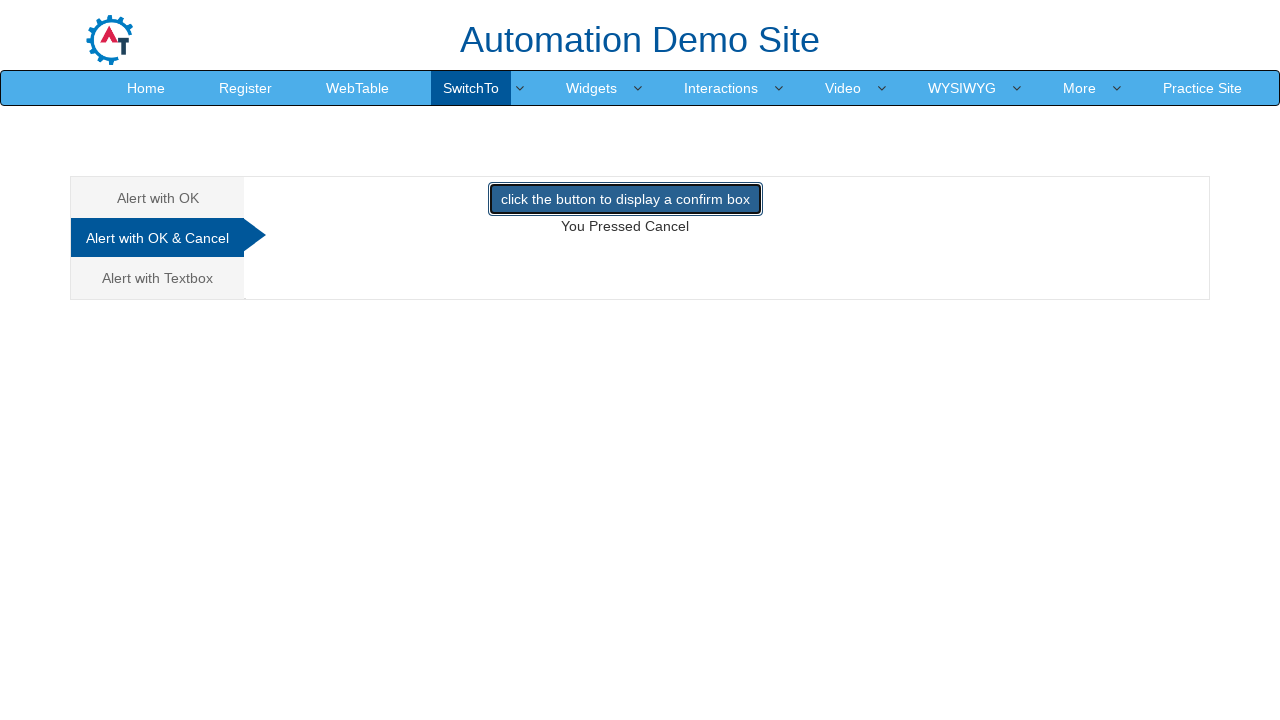

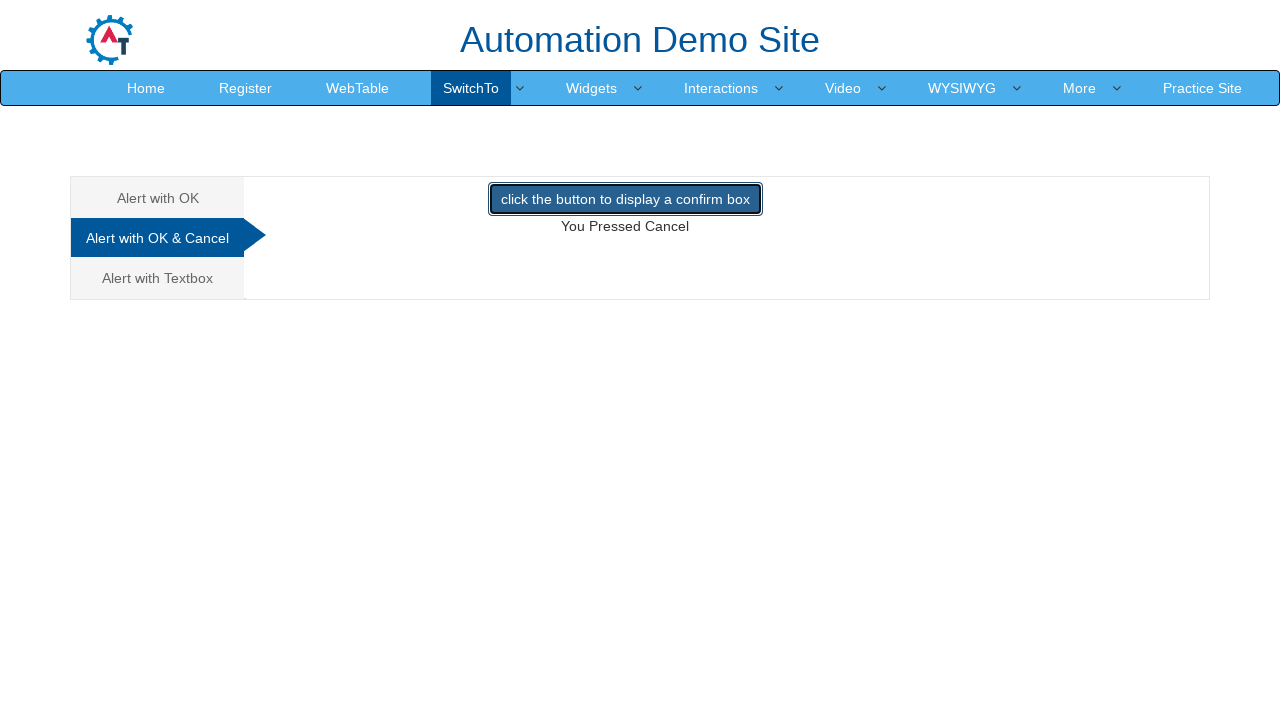